Verifies that the WebdriverIO homepage title contains 'WebdriverIO' and the URL contains 'webdriver'

Starting URL: https://webdriver.io/

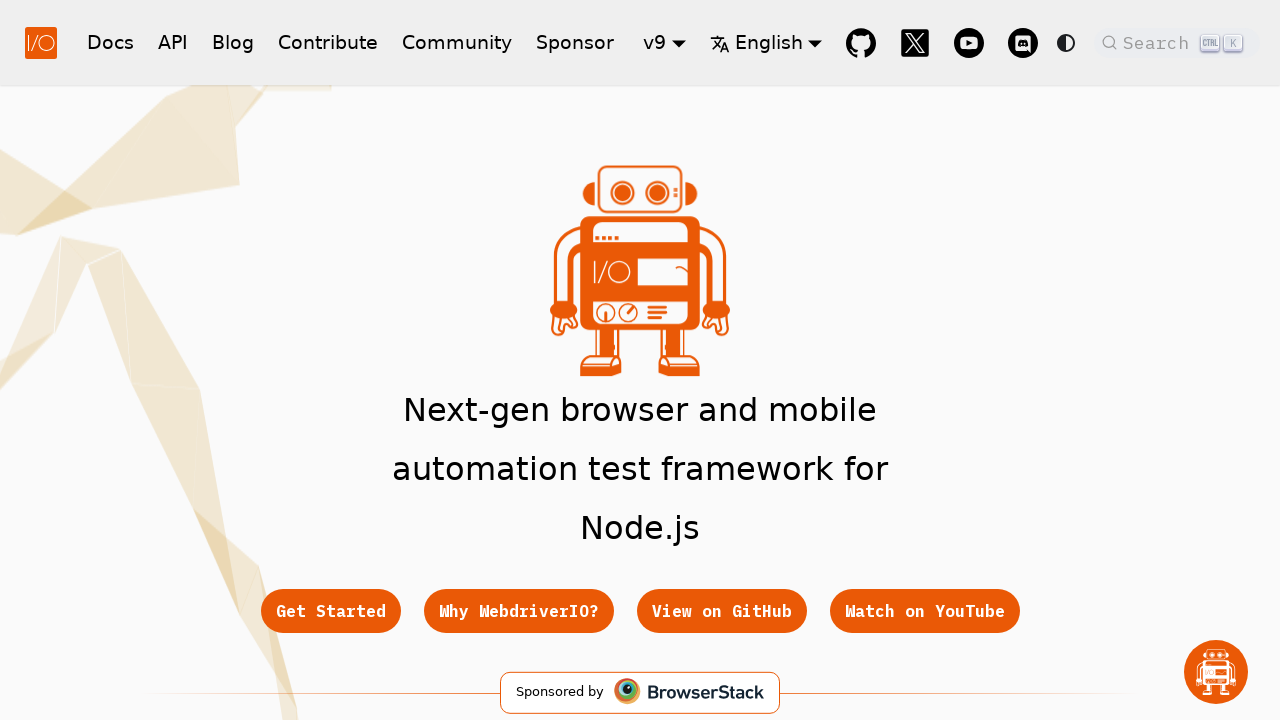

Waited for page to load (domcontentloaded state)
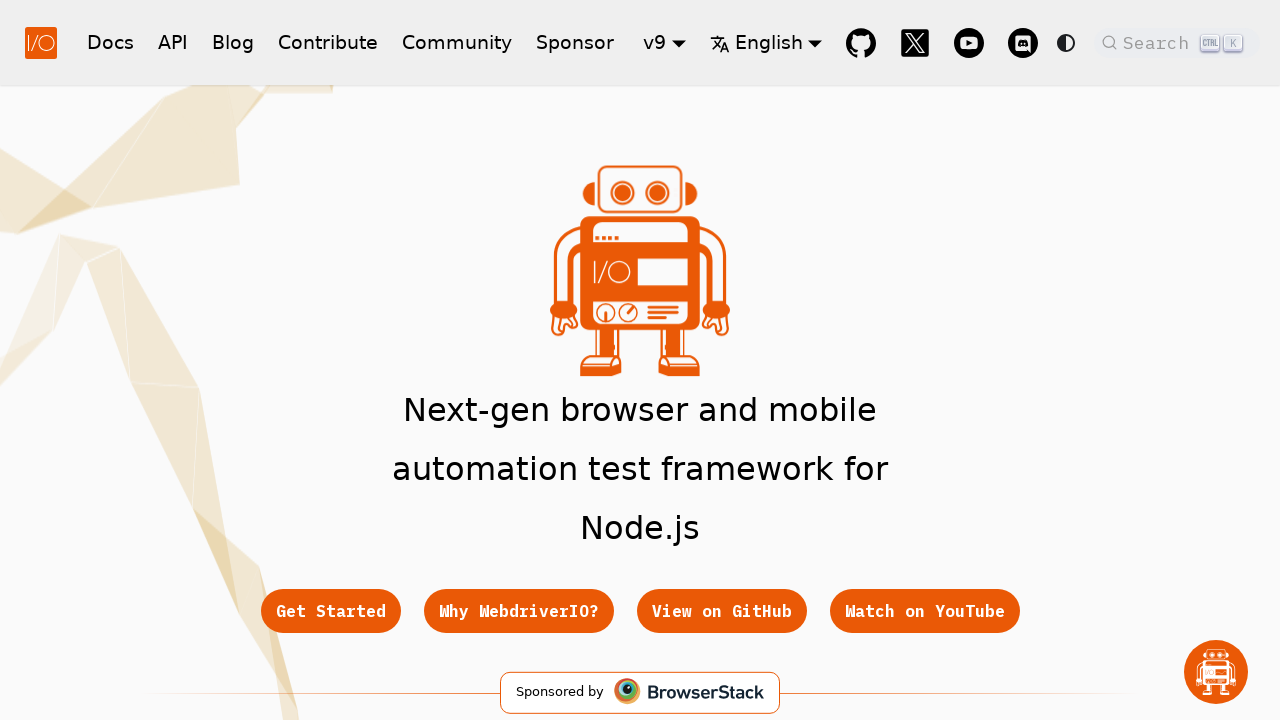

Verified page title contains 'WebdriverIO'
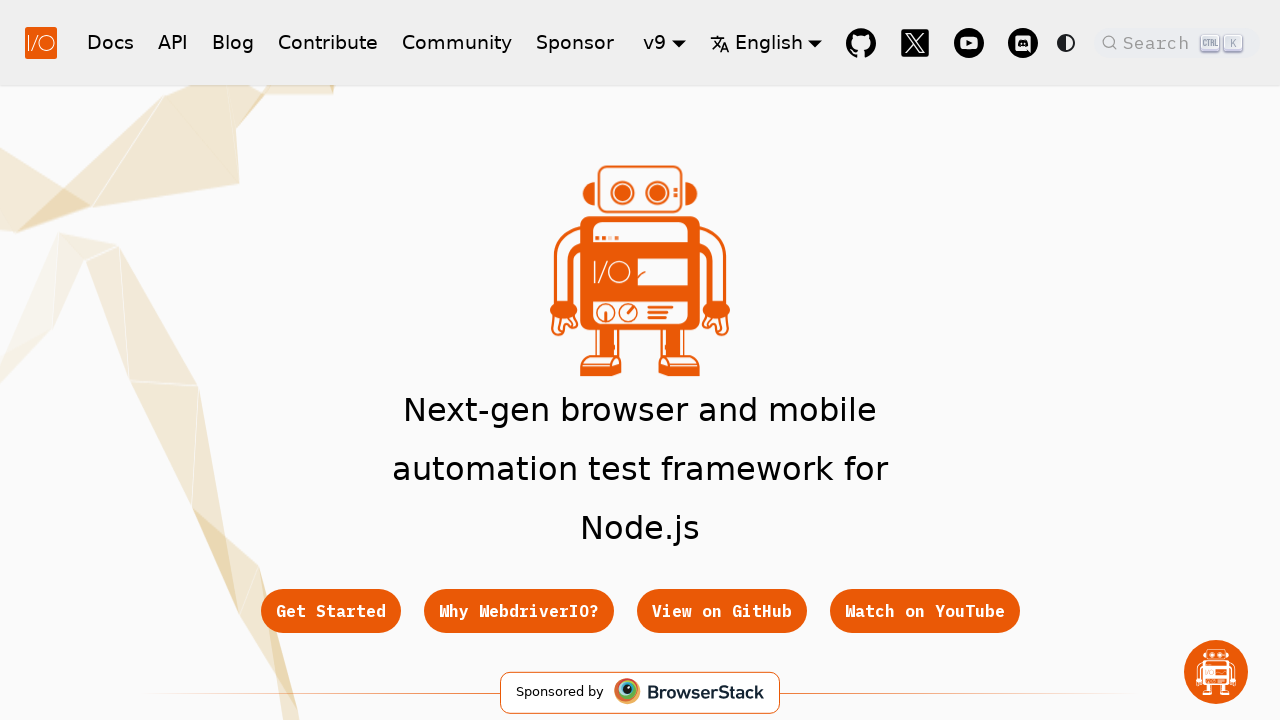

Verified URL contains 'webdriver'
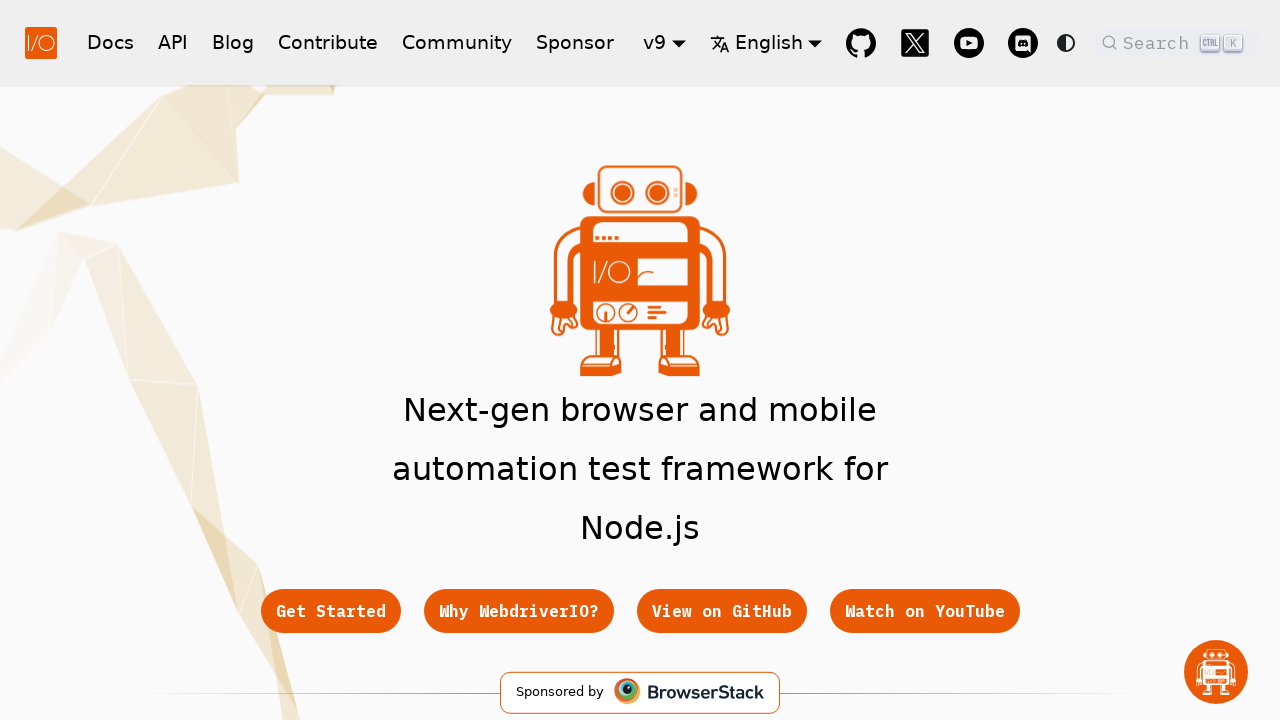

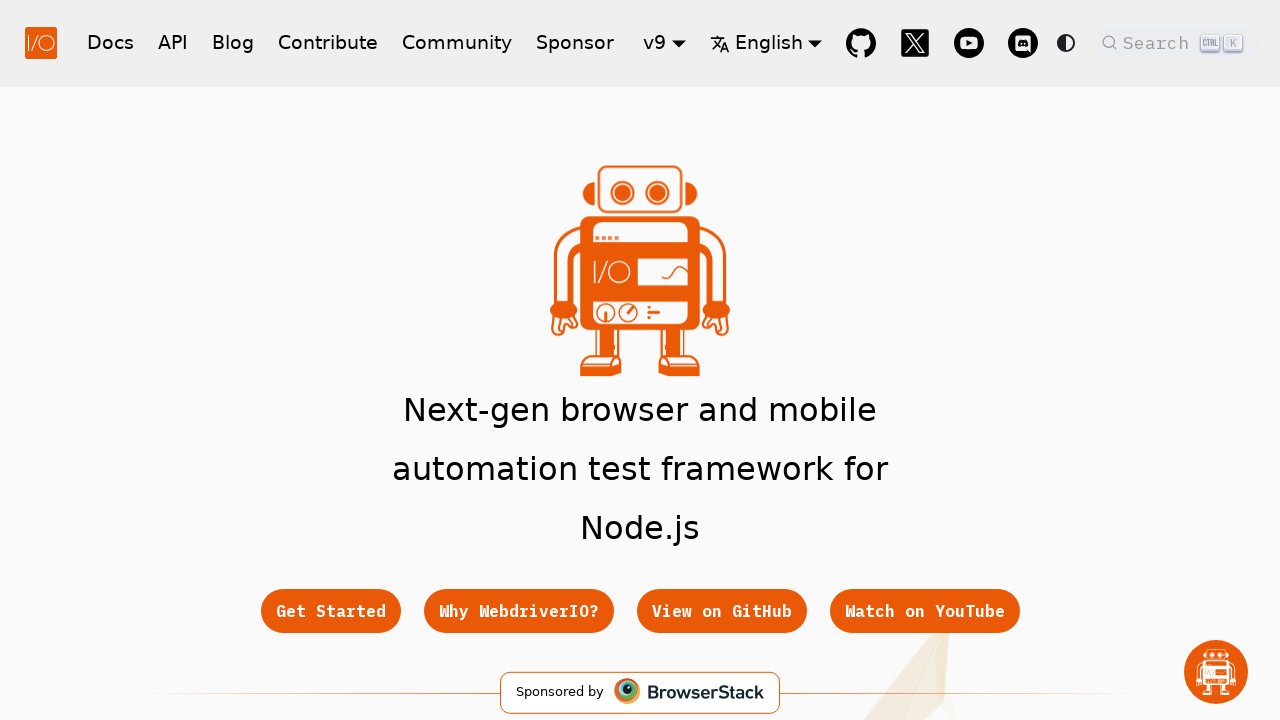